Tests a progress bar demo application by waiting for the Start button to be visible, clicking it, and then clicking the Reset button.

Starting URL: https://demoapps.qspiders.com/ui/progress?sublist=0

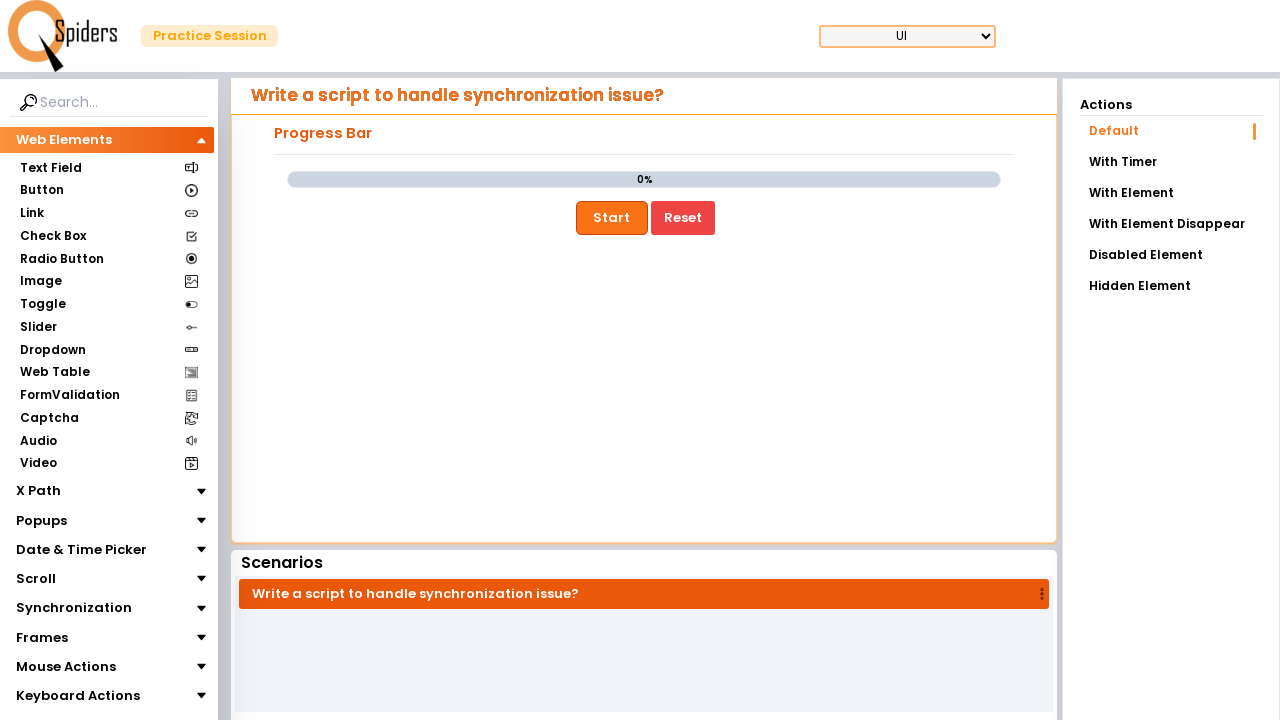

Start button is now visible
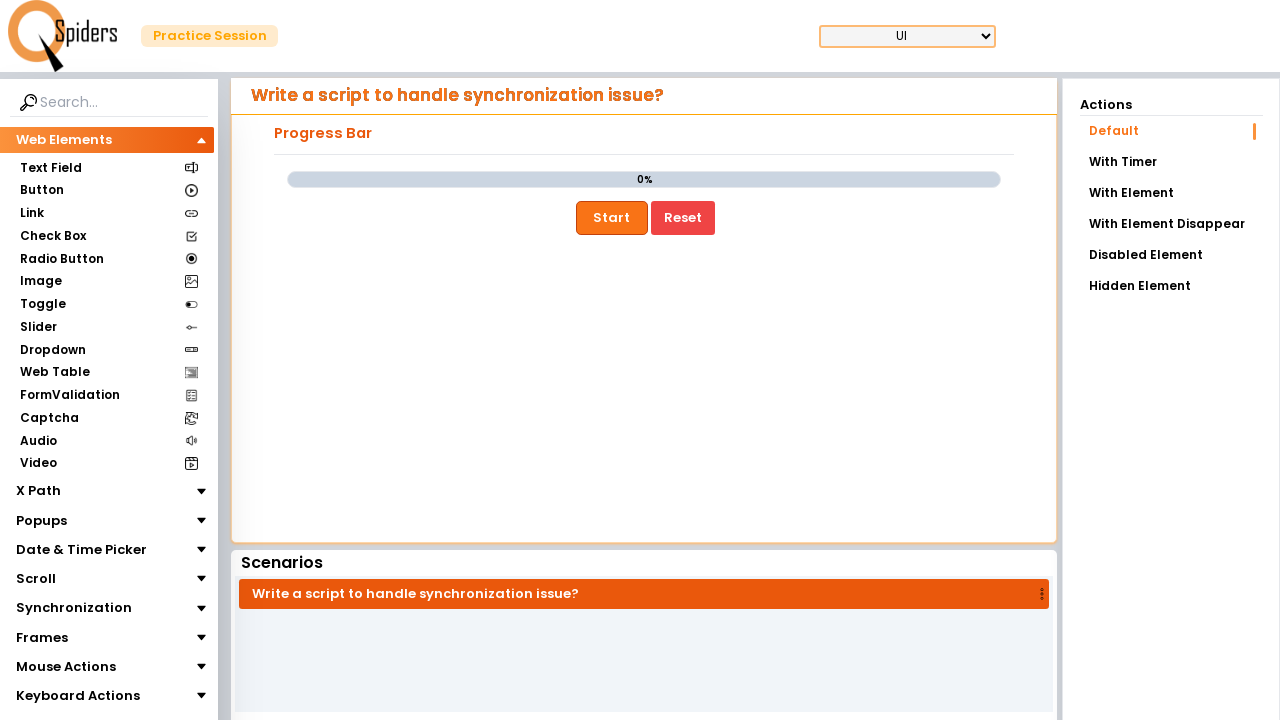

Clicked the Start button to begin progress bar demo at (612, 218) on xpath=//button[.='Start']
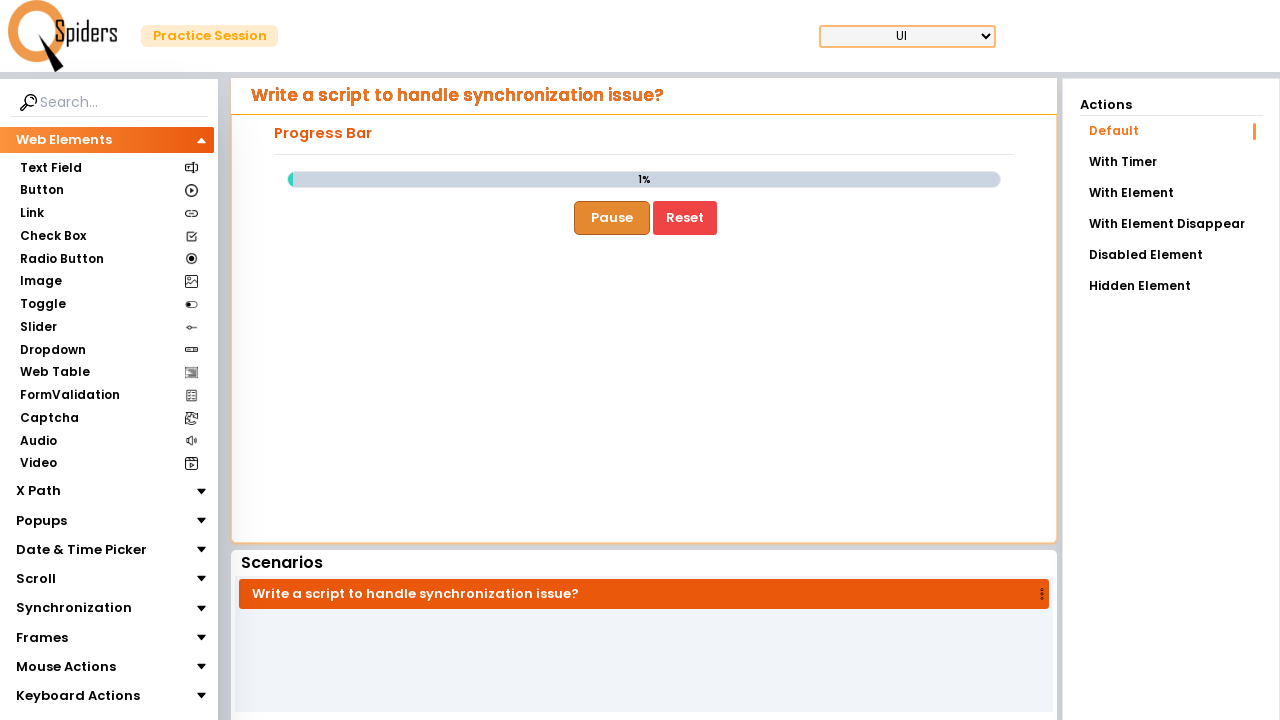

Clicked the Reset button to reset progress bar at (685, 218) on xpath=//button[.='Reset']
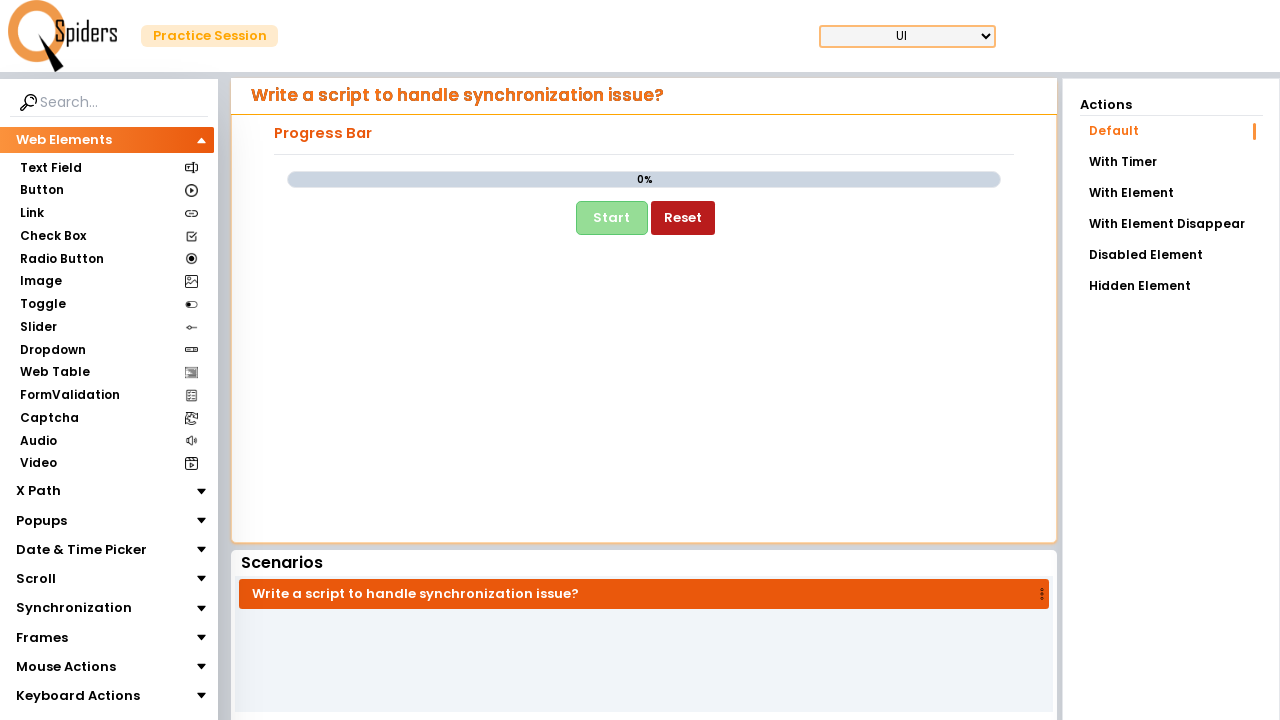

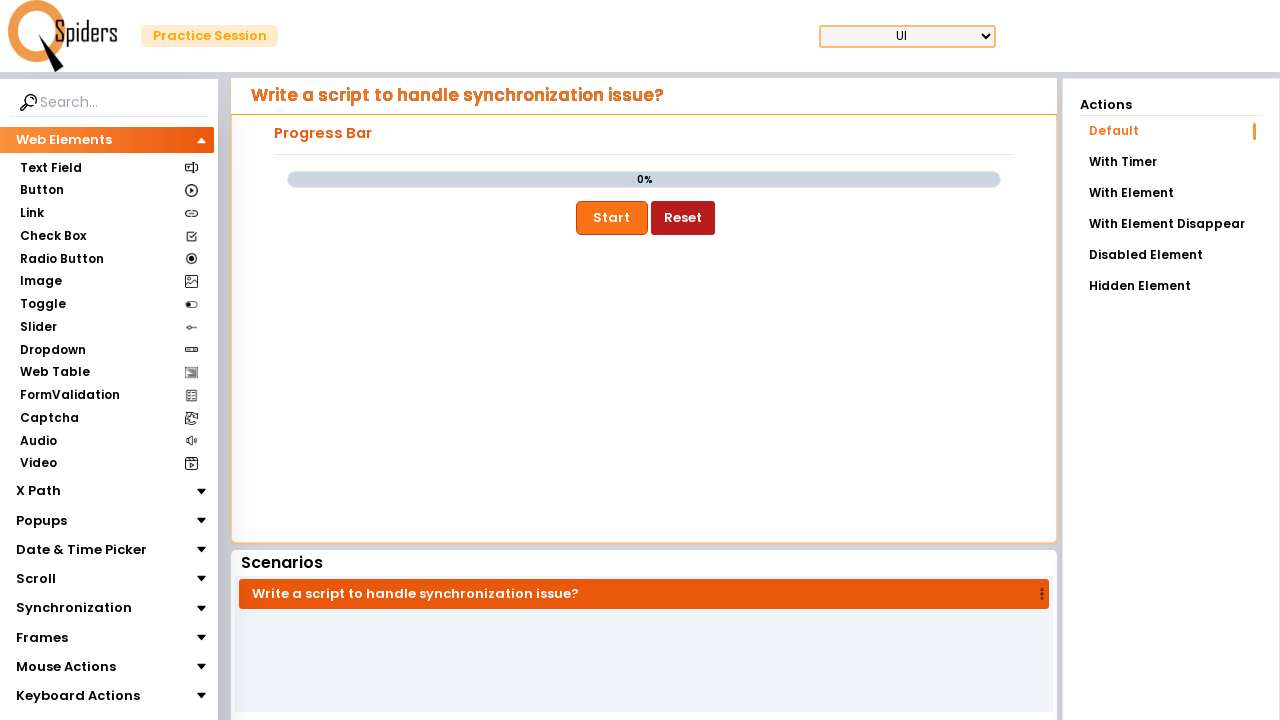